Tests partial link text locator by clicking on the Horizontal Slider link

Starting URL: https://the-internet.herokuapp.com/

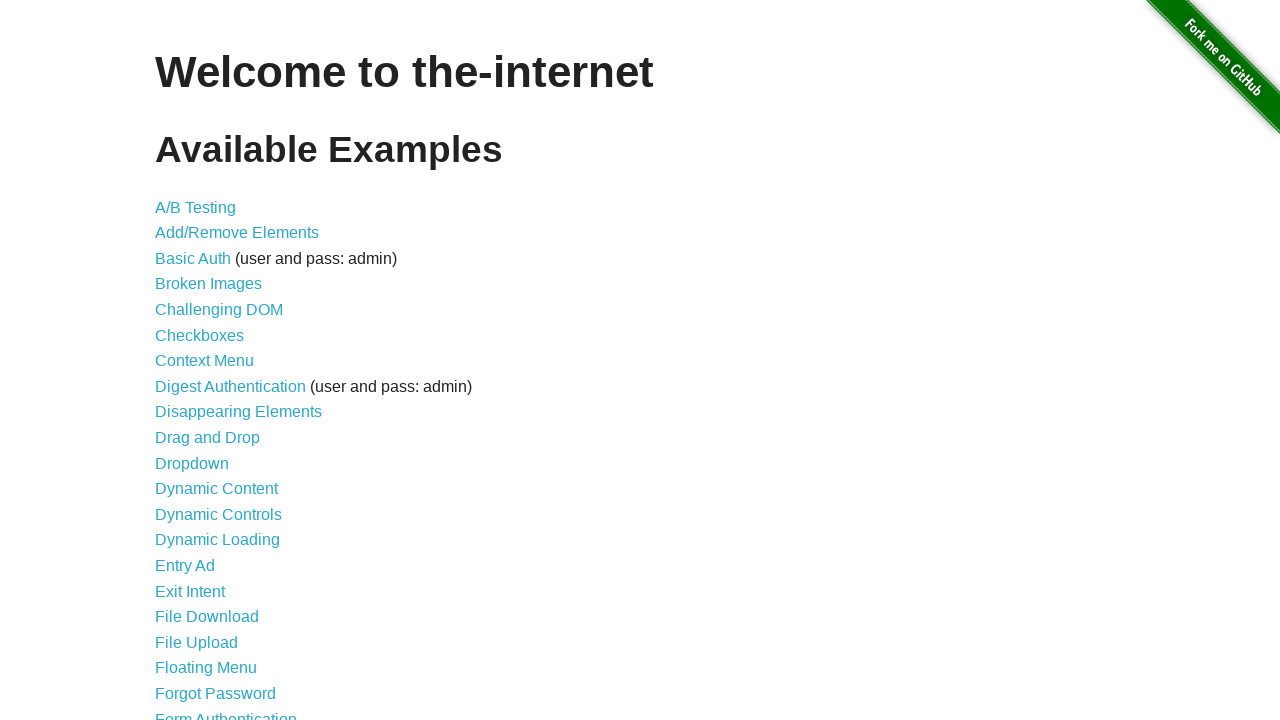

Clicked on the Horizontal Slider link using partial link text locator at (214, 361) on text=Slider
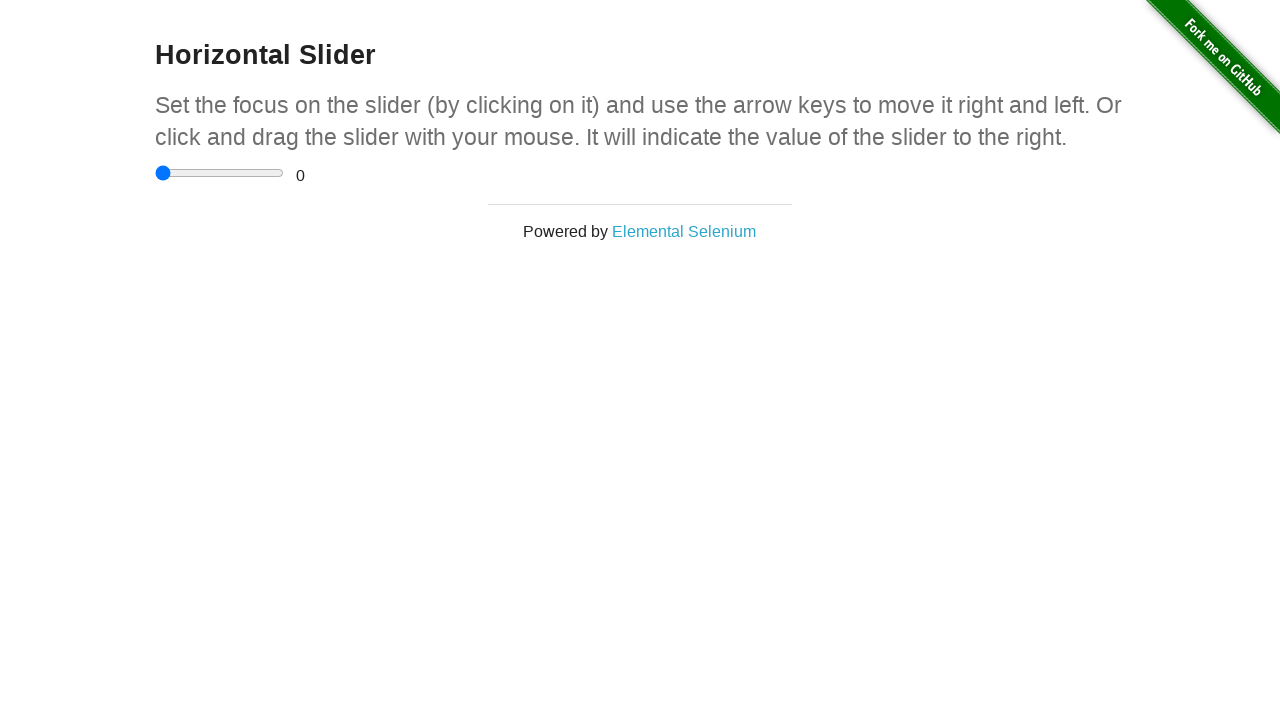

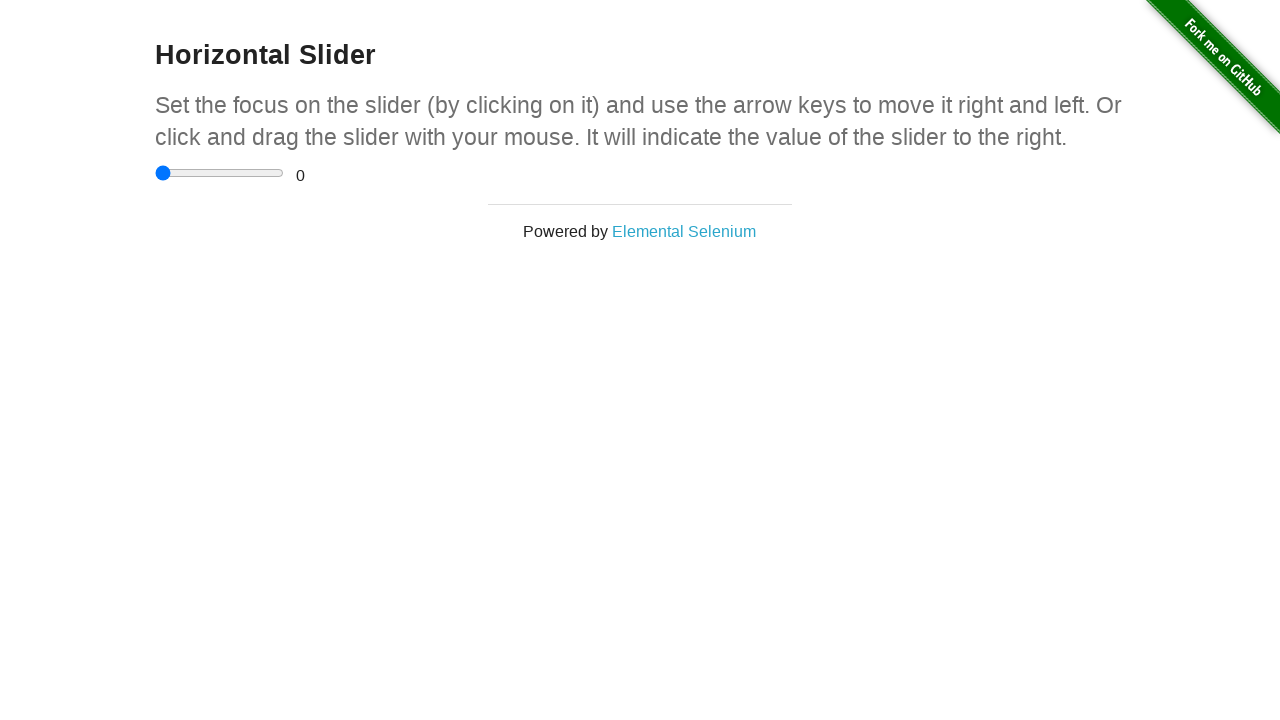